Tests clicking on the color change button and verifying its color changes to danger style

Starting URL: https://demoqa.com/dynamic-properties

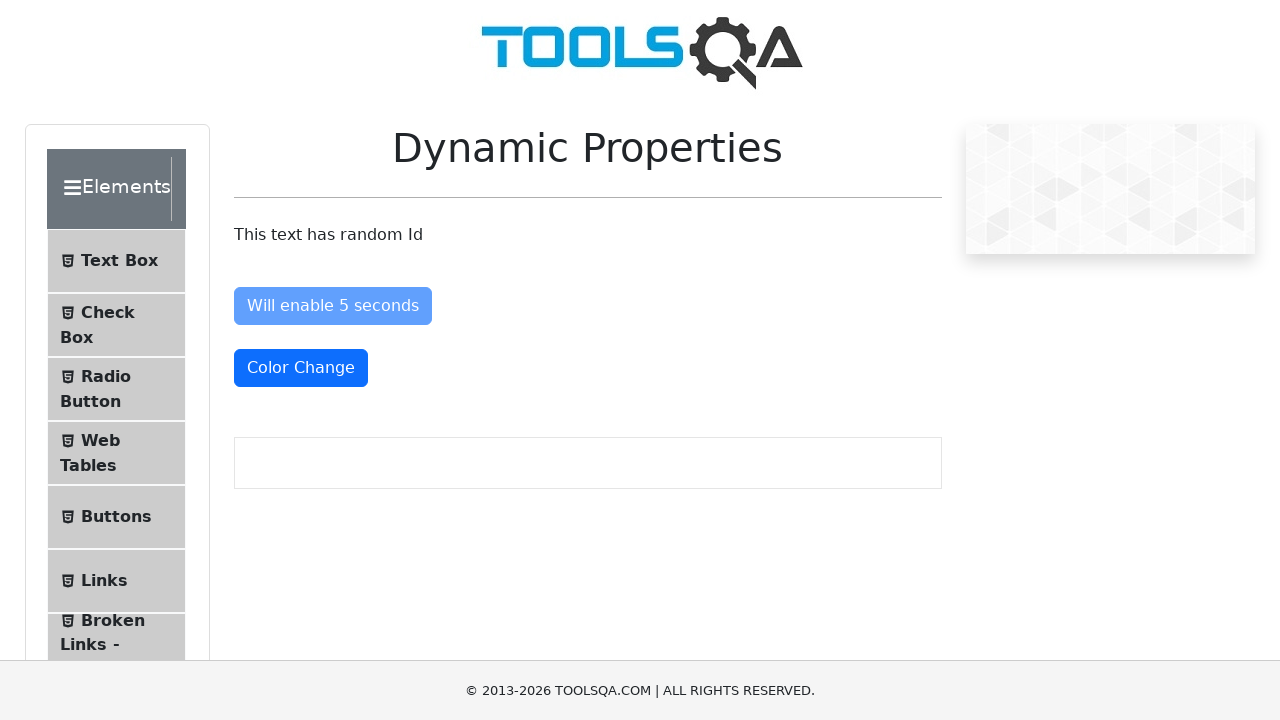

Waited for color change button to be visible
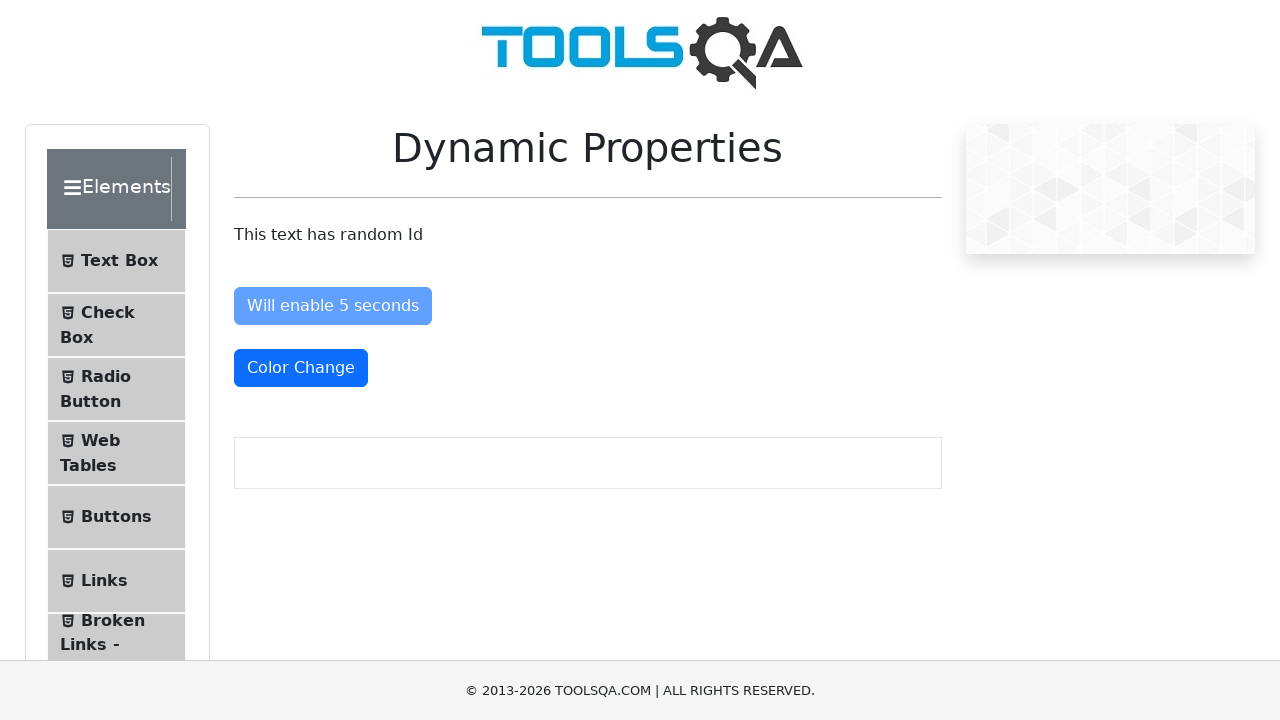

Clicked the color change button at (301, 368) on #colorChange
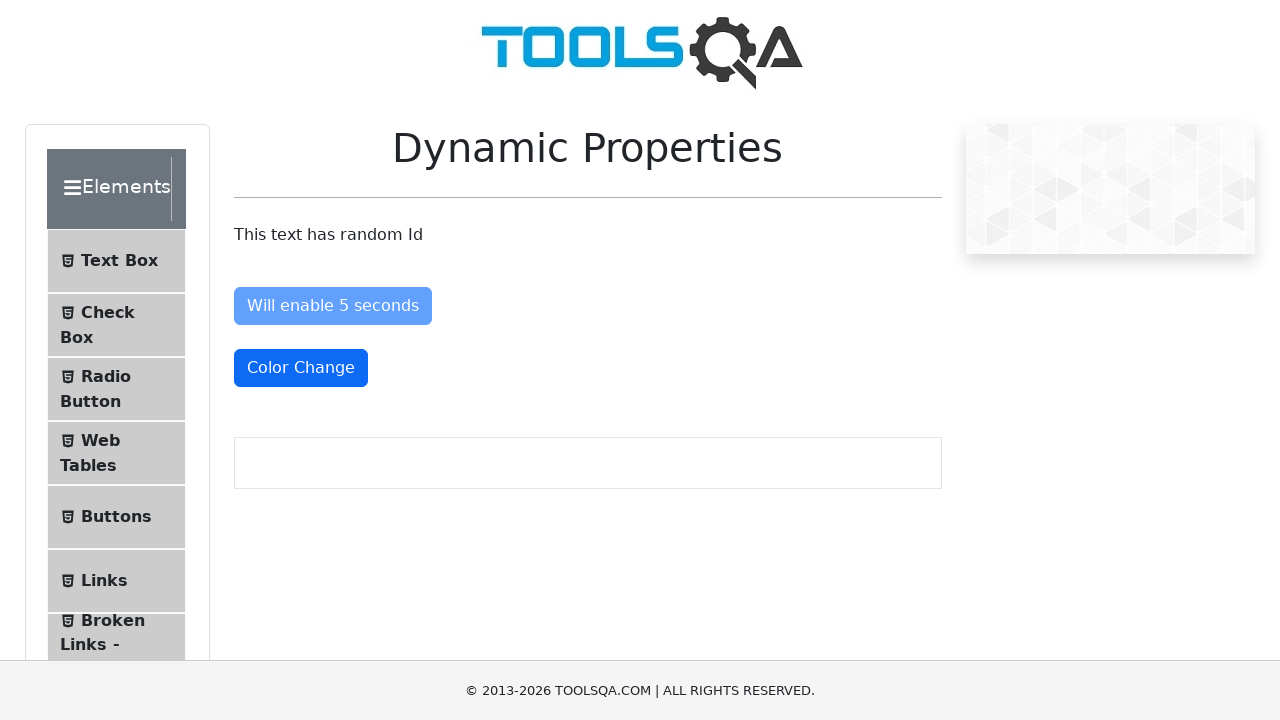

Verified button changed to danger style (red color)
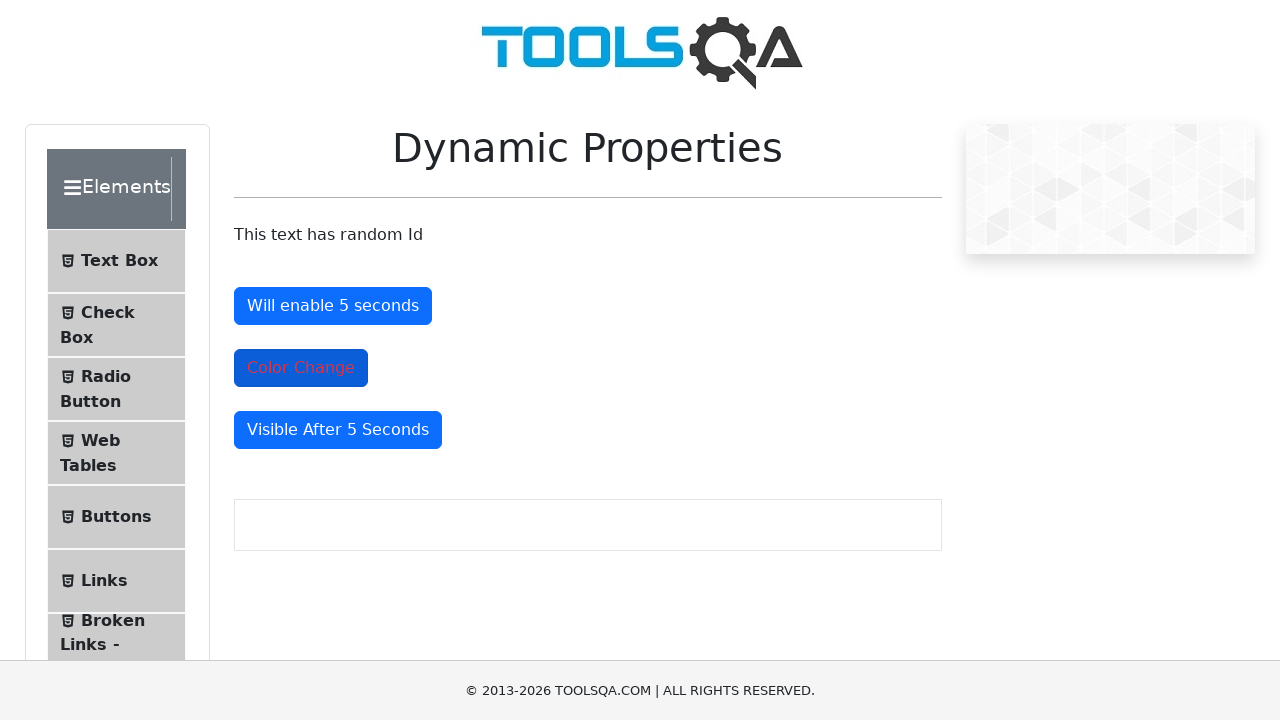

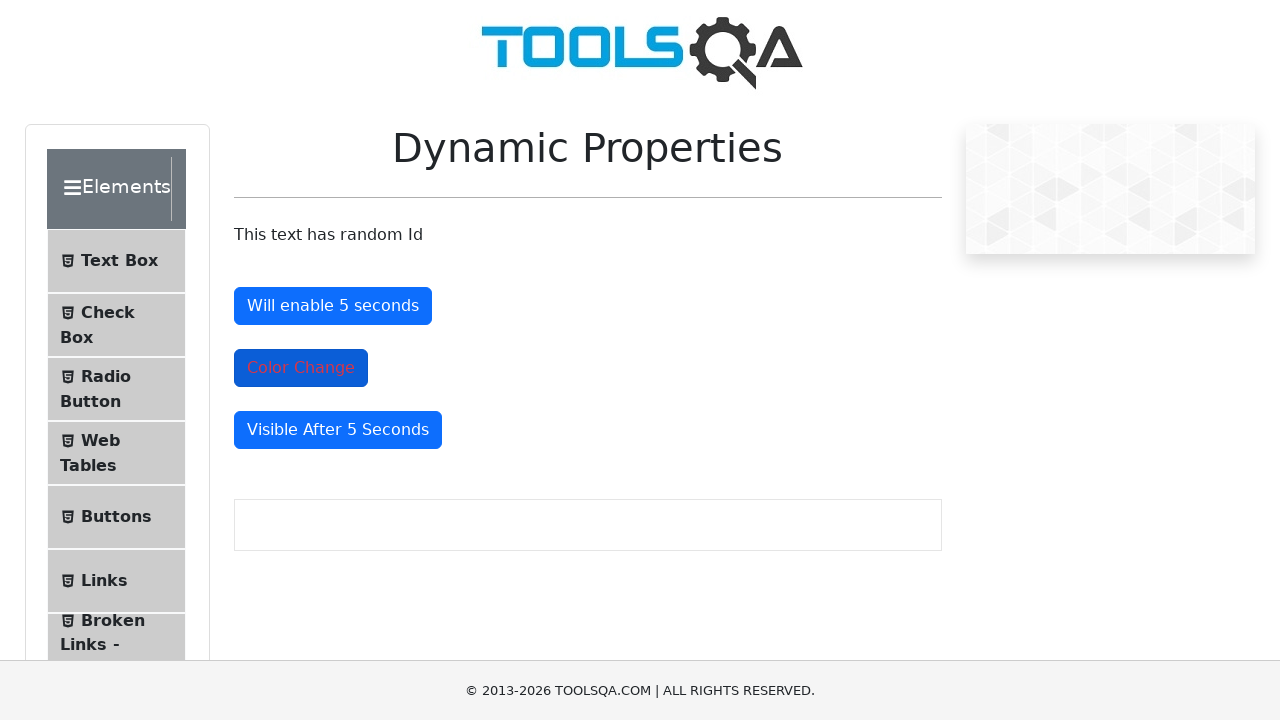